Tests jQuery UI nested dropdown menu by clicking through menu items

Starting URL: http://the-internet.herokuapp.com/jqueryui/menu#

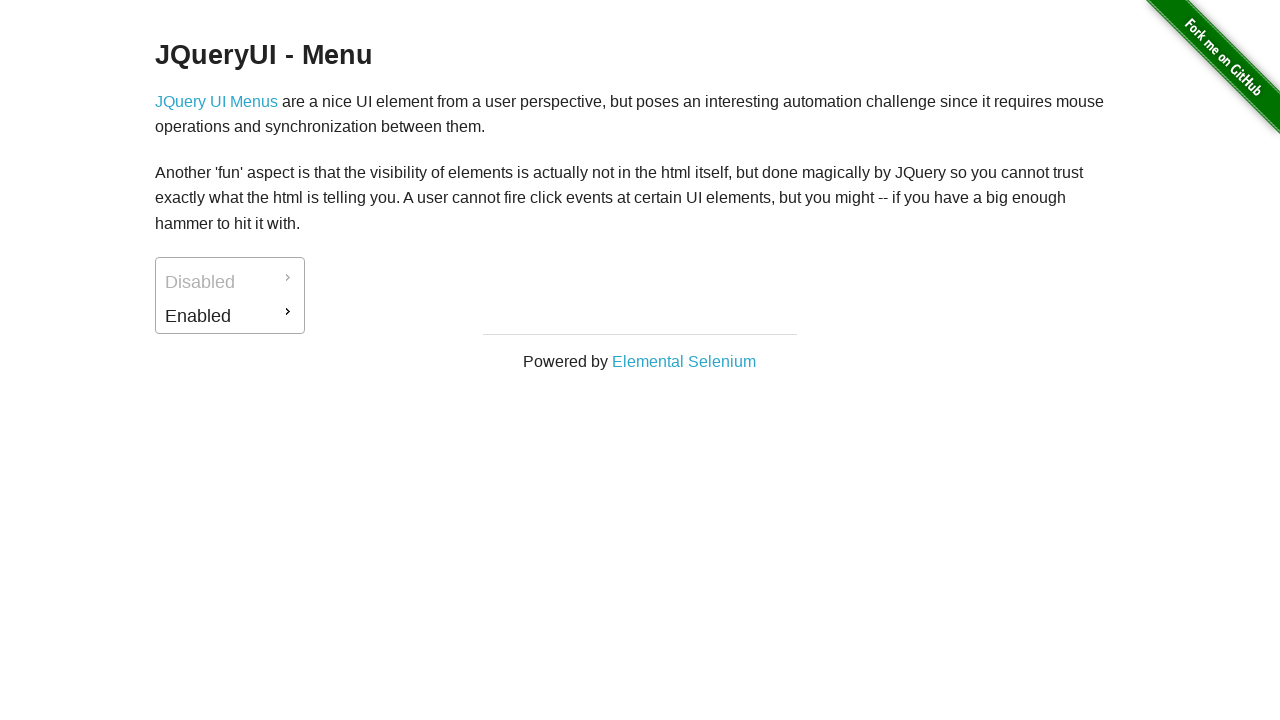

jQuery UI menu loaded
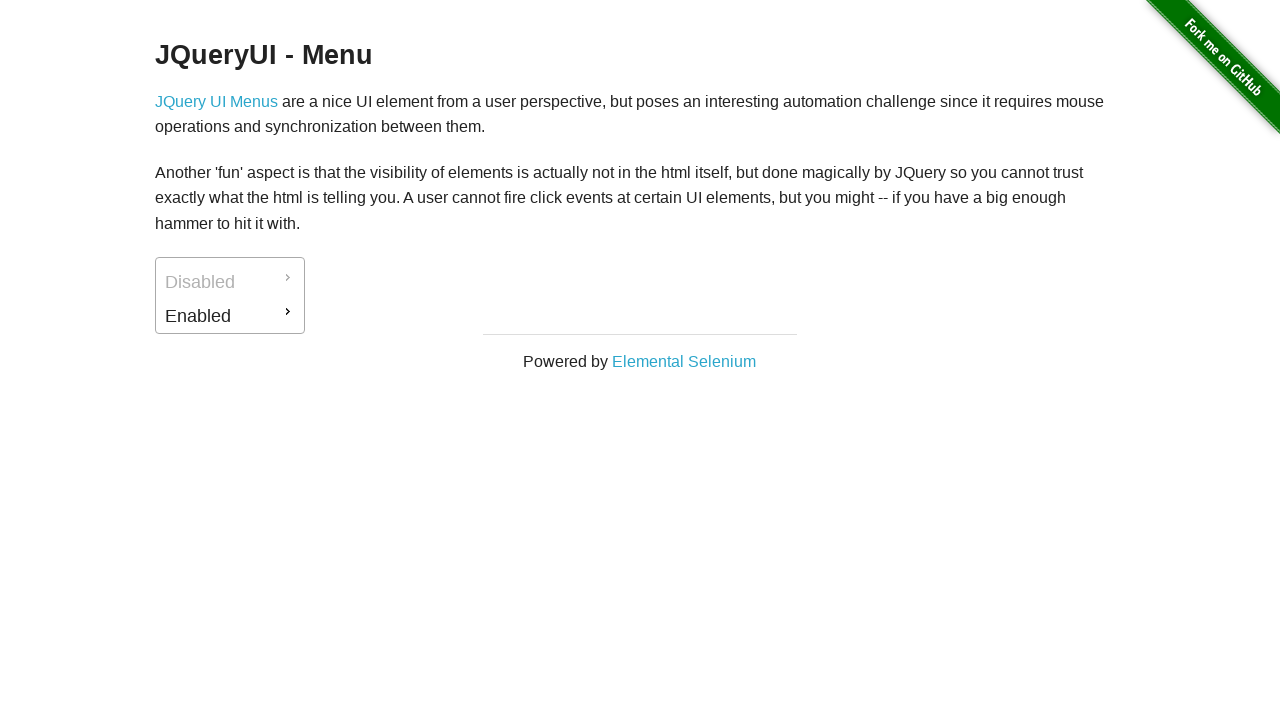

Clicked Enabled menu item at (230, 316) on #ui-id-2
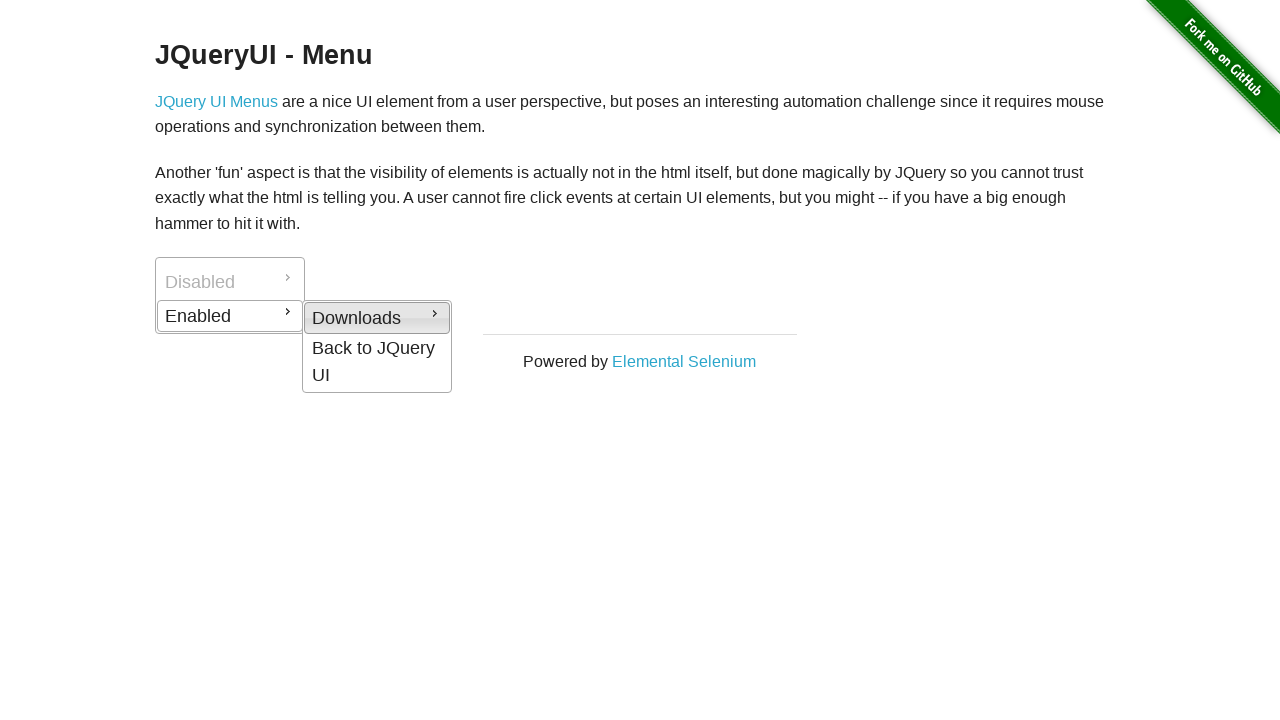

Downloads submenu appeared
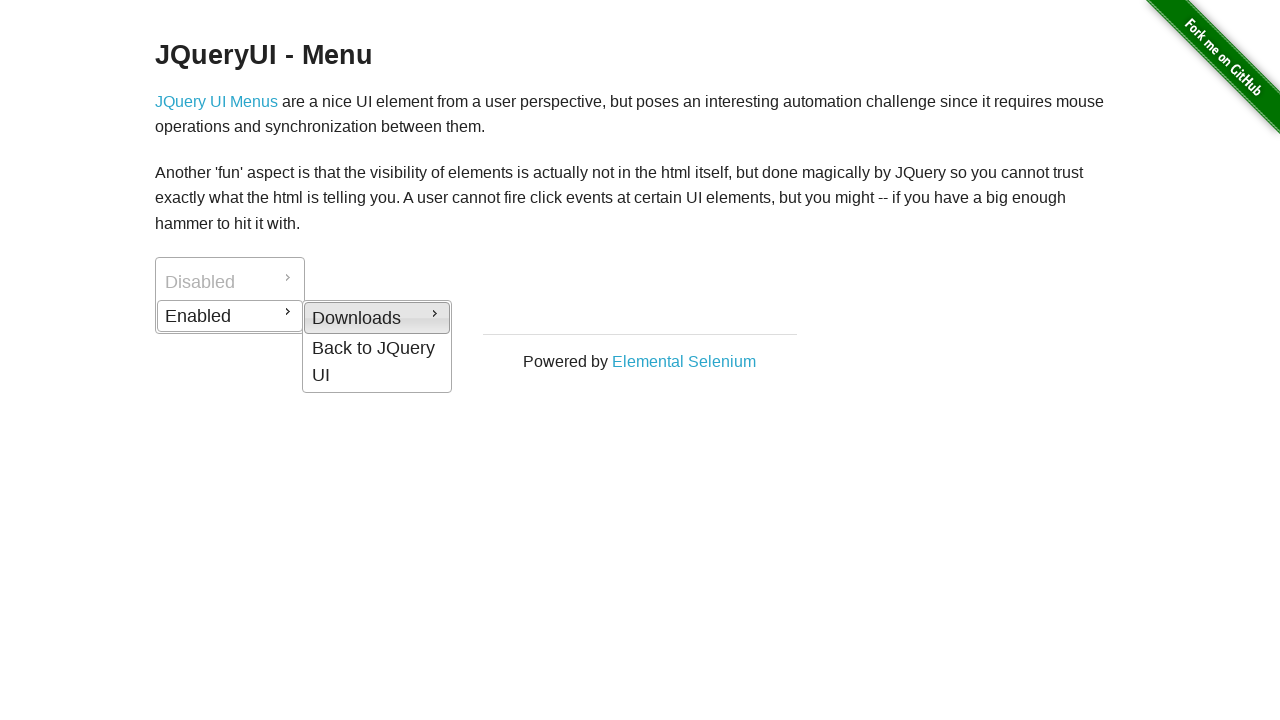

Clicked Downloads submenu item at (377, 318) on #ui-id-4
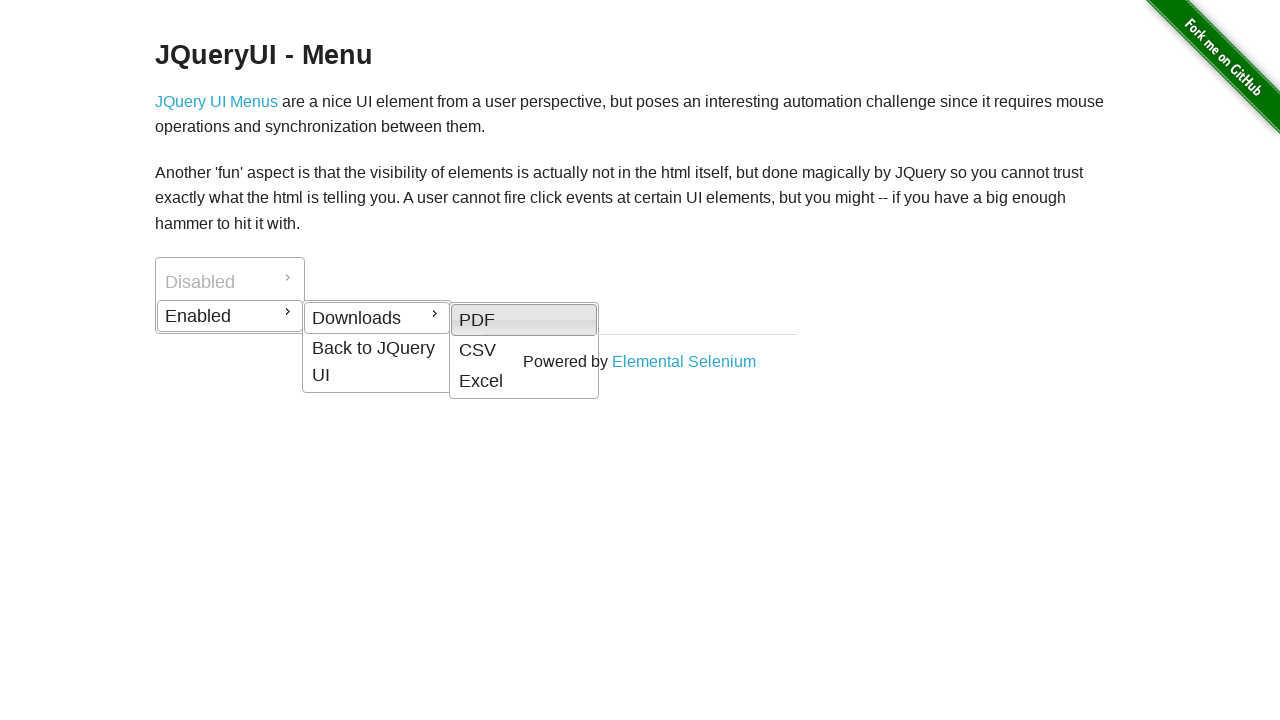

PDF option appeared in nested menu
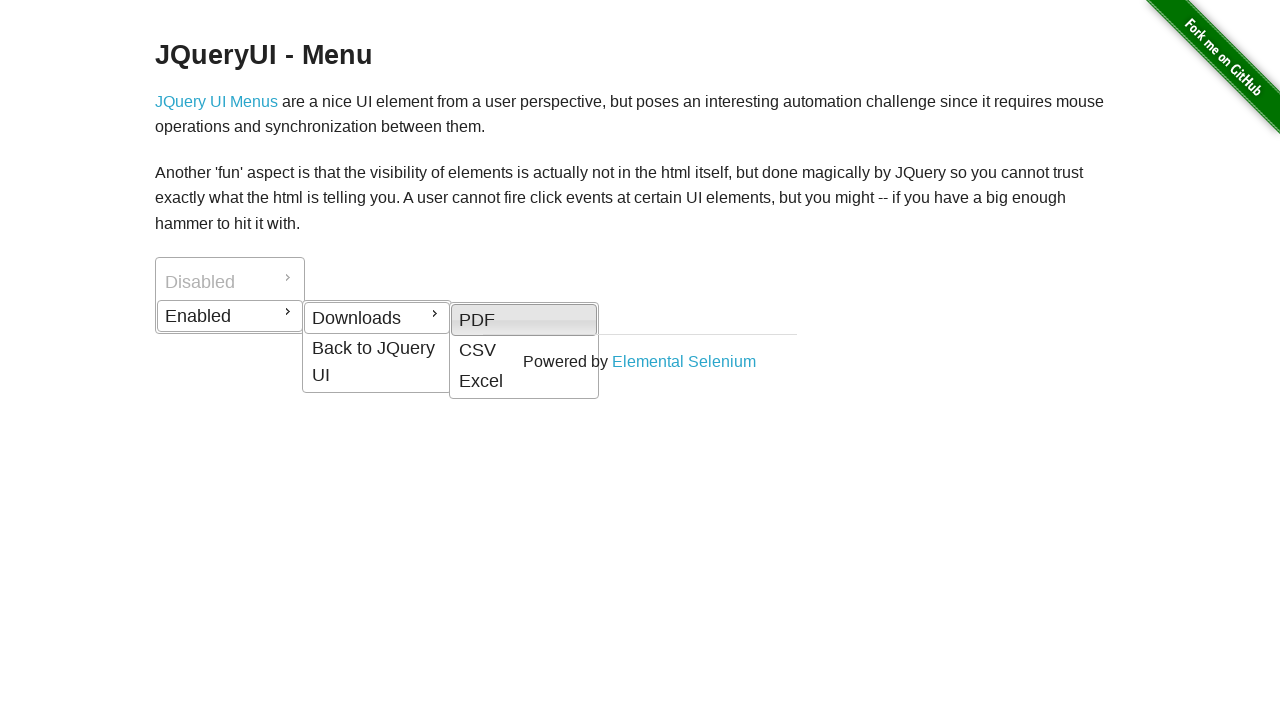

Clicked PDF option in dropdown menu at (524, 381) on #ui-id-8
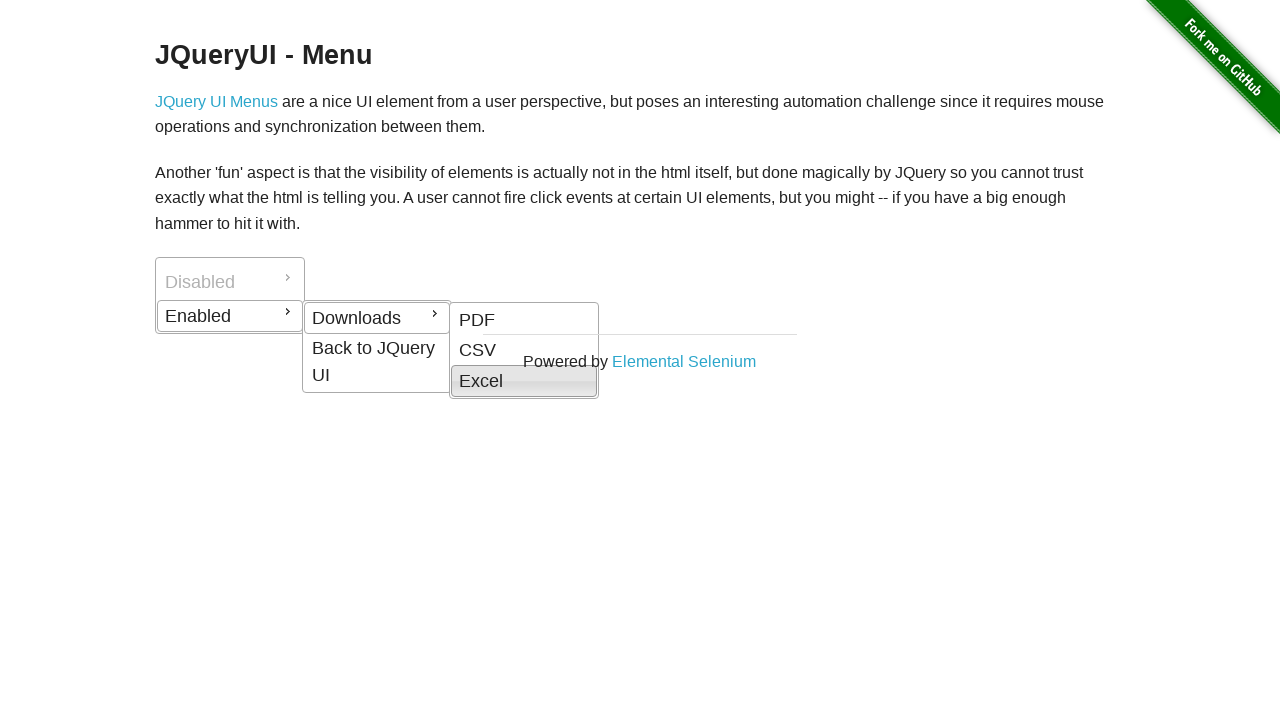

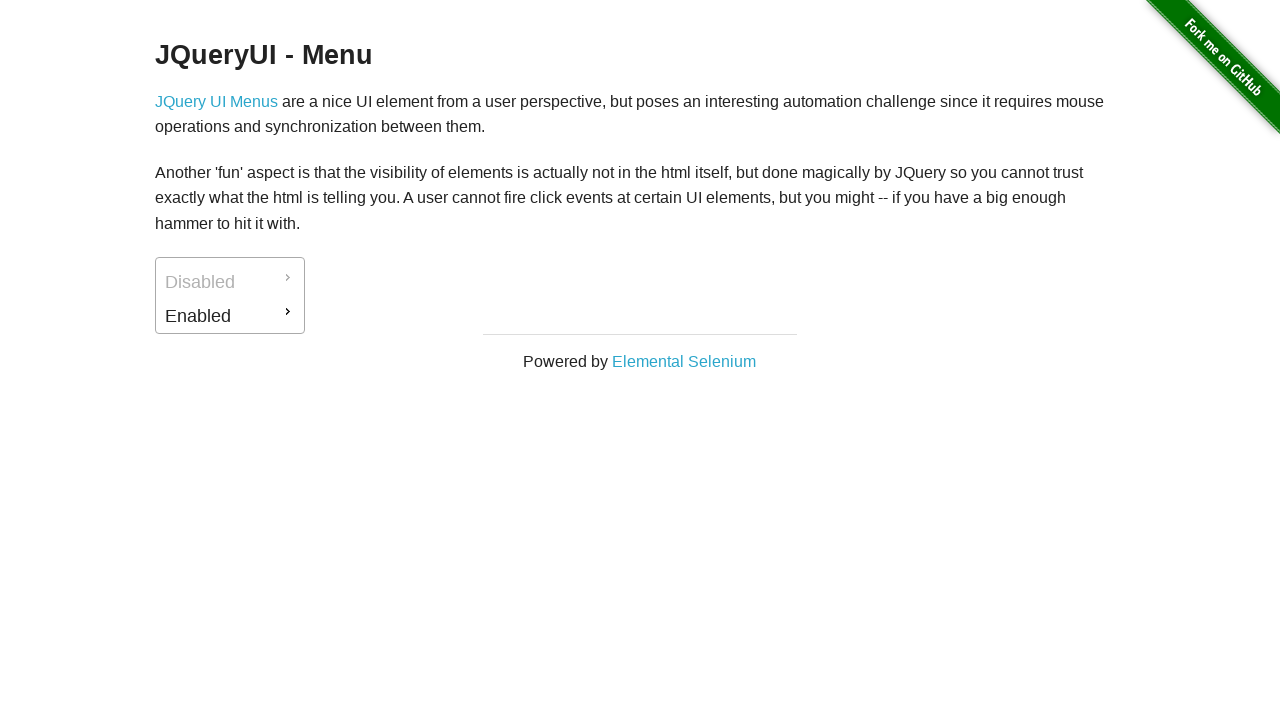